Tests hover functionality by hovering over an avatar image and verifying that the hidden caption becomes visible

Starting URL: http://the-internet.herokuapp.com/hovers

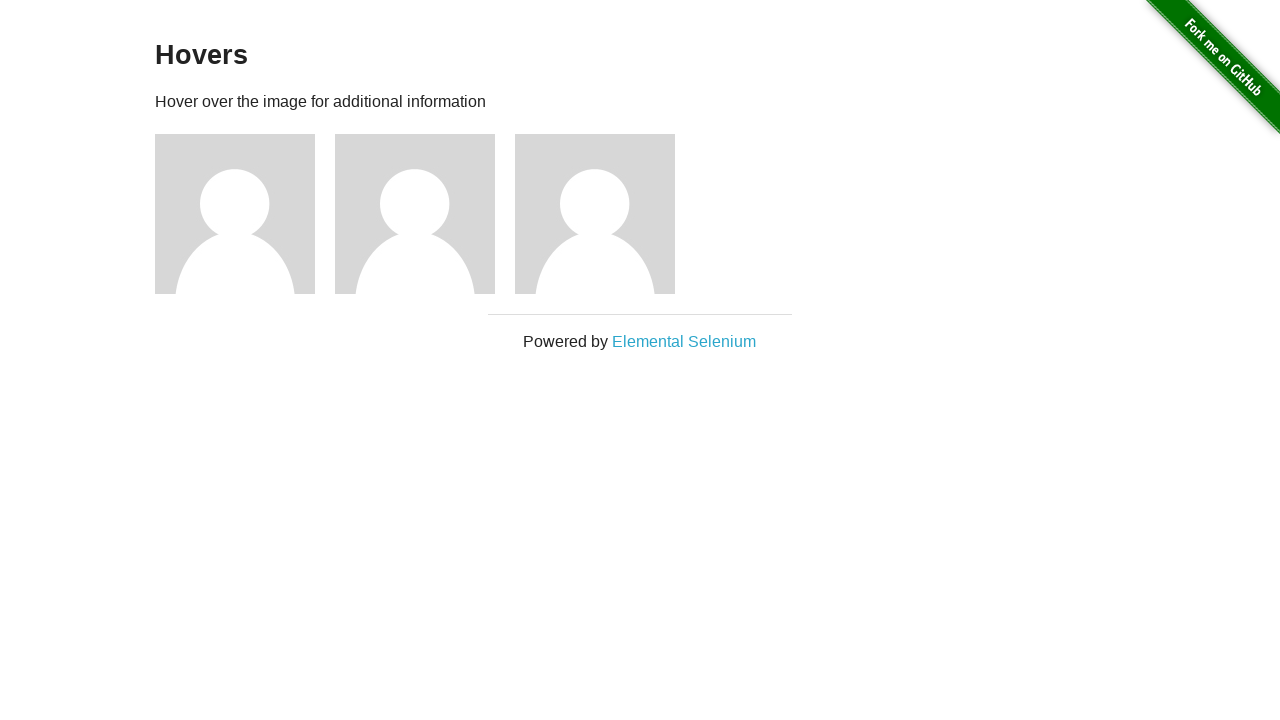

Located the first avatar figure element
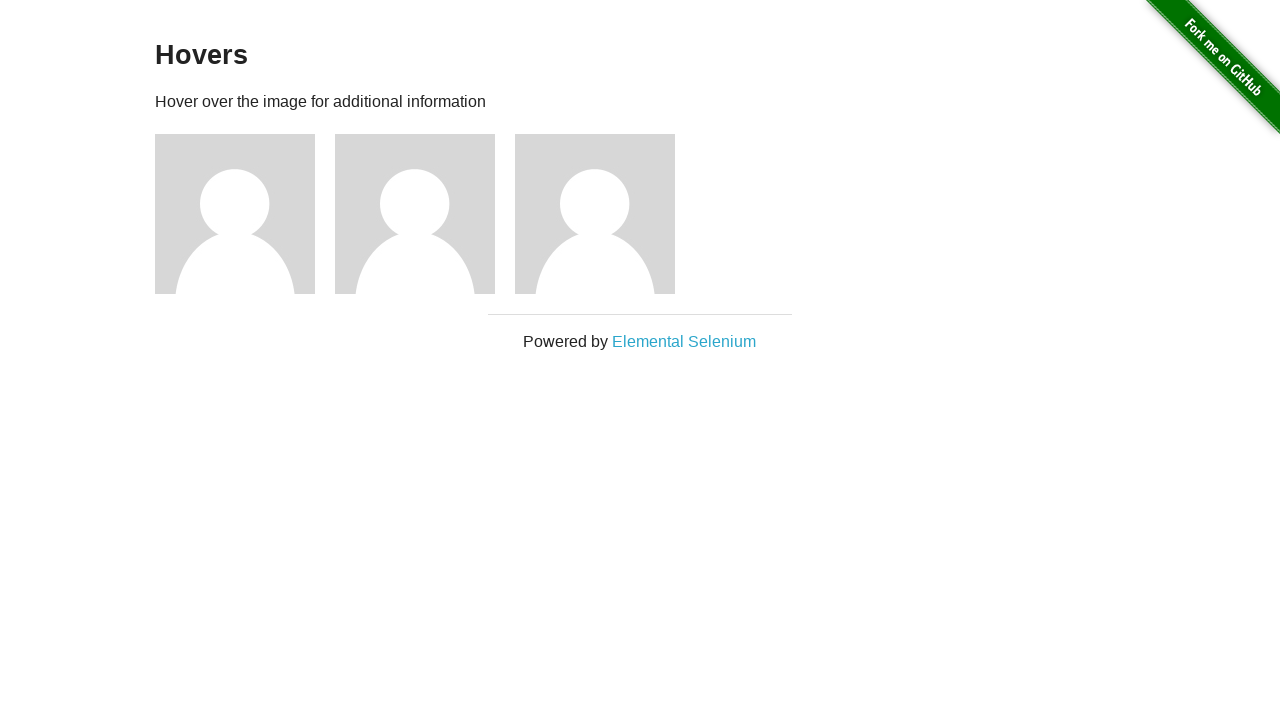

Hovered over the avatar image at (245, 214) on .figure >> nth=0
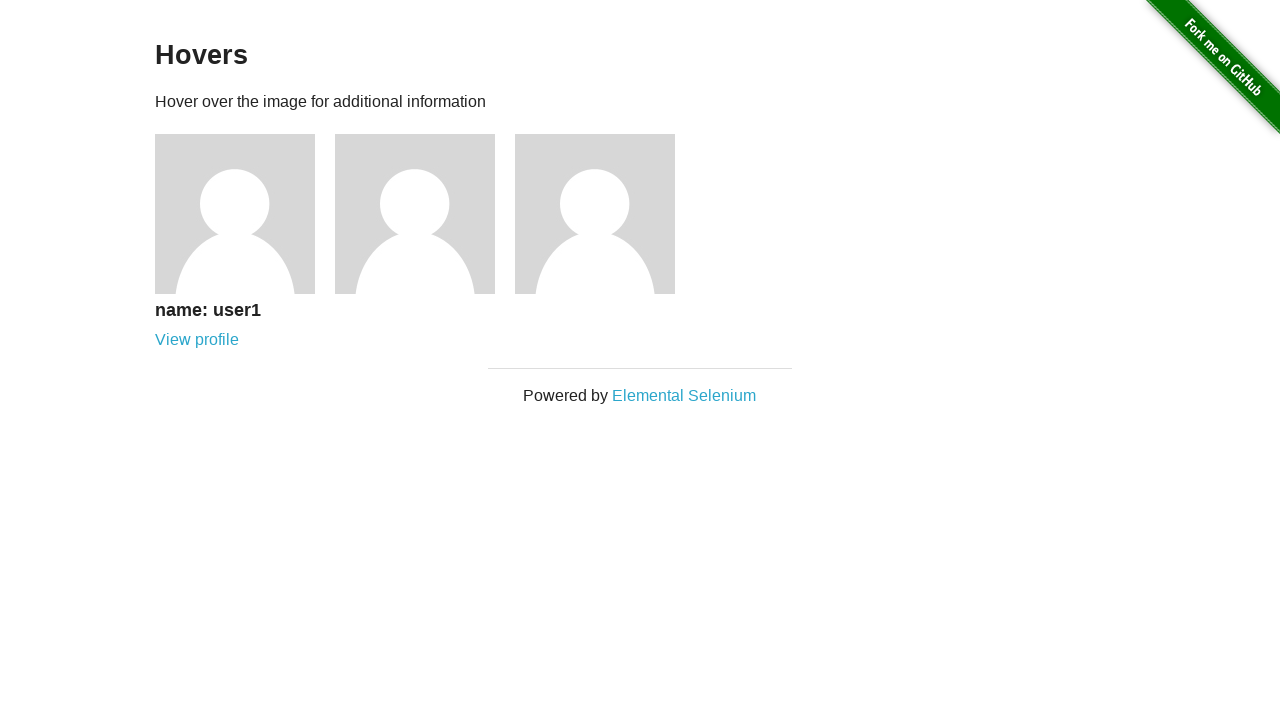

Located the avatar caption element
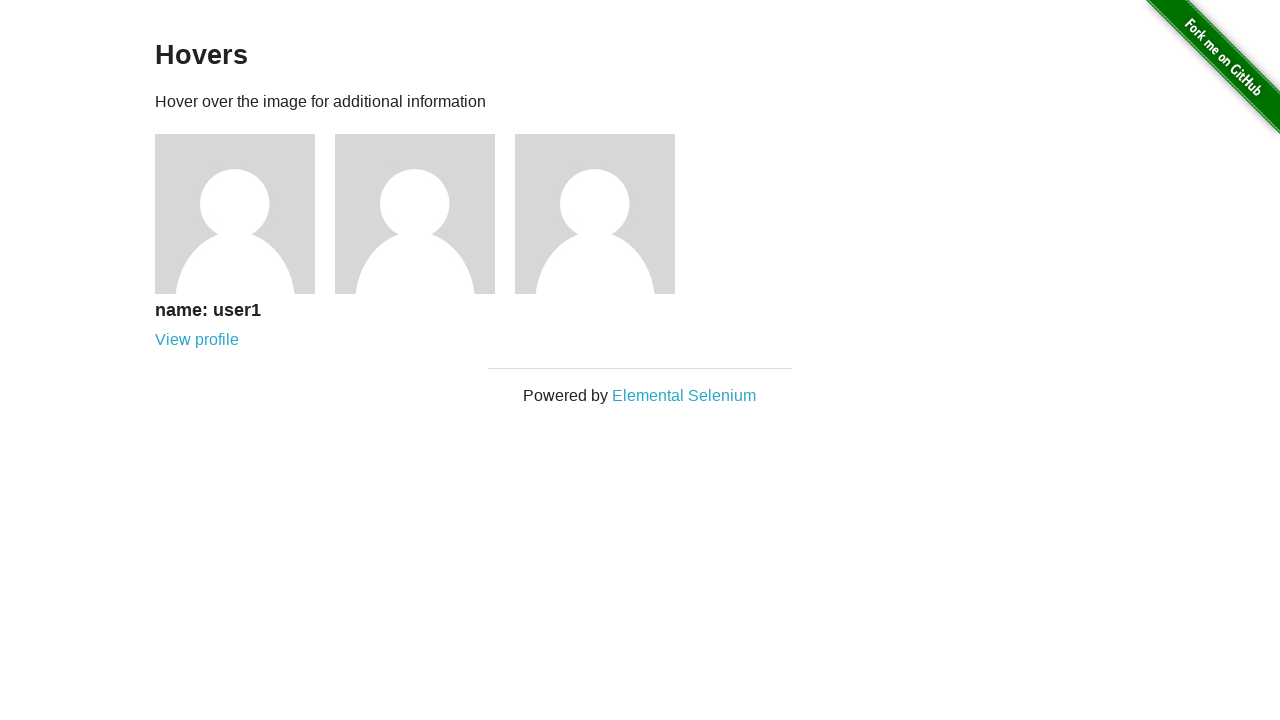

Verified that the caption is now visible after hovering
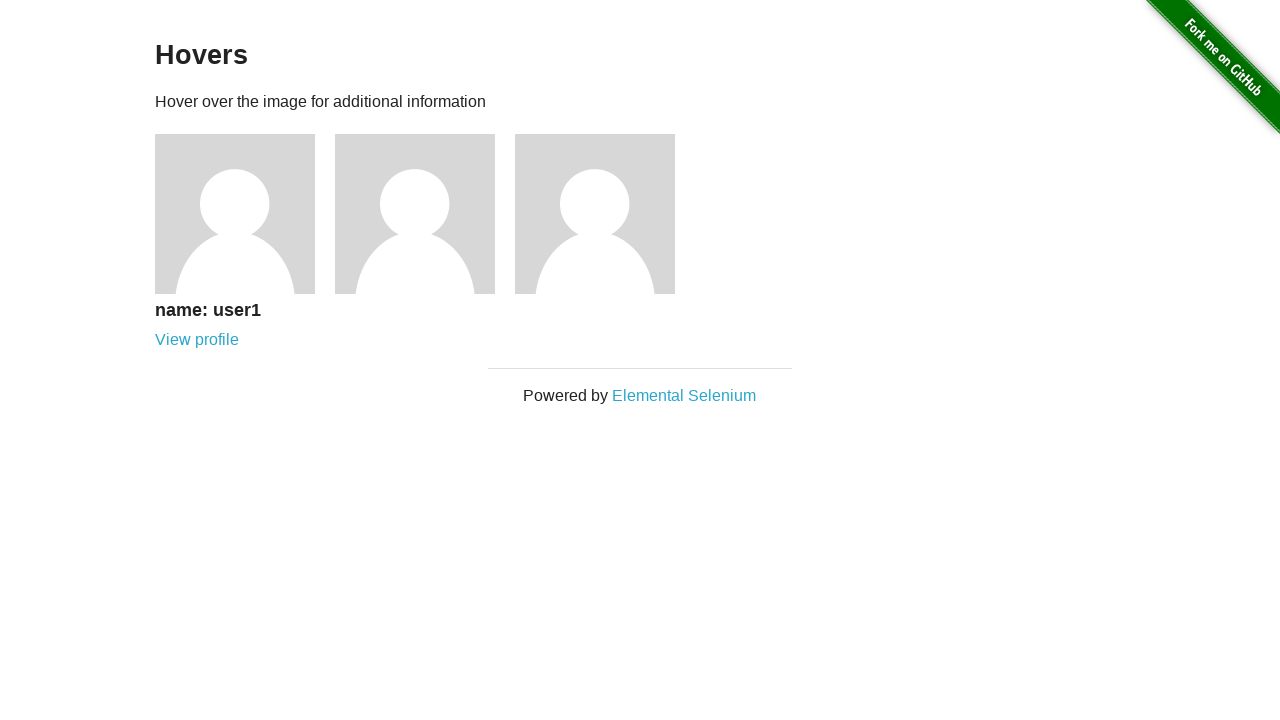

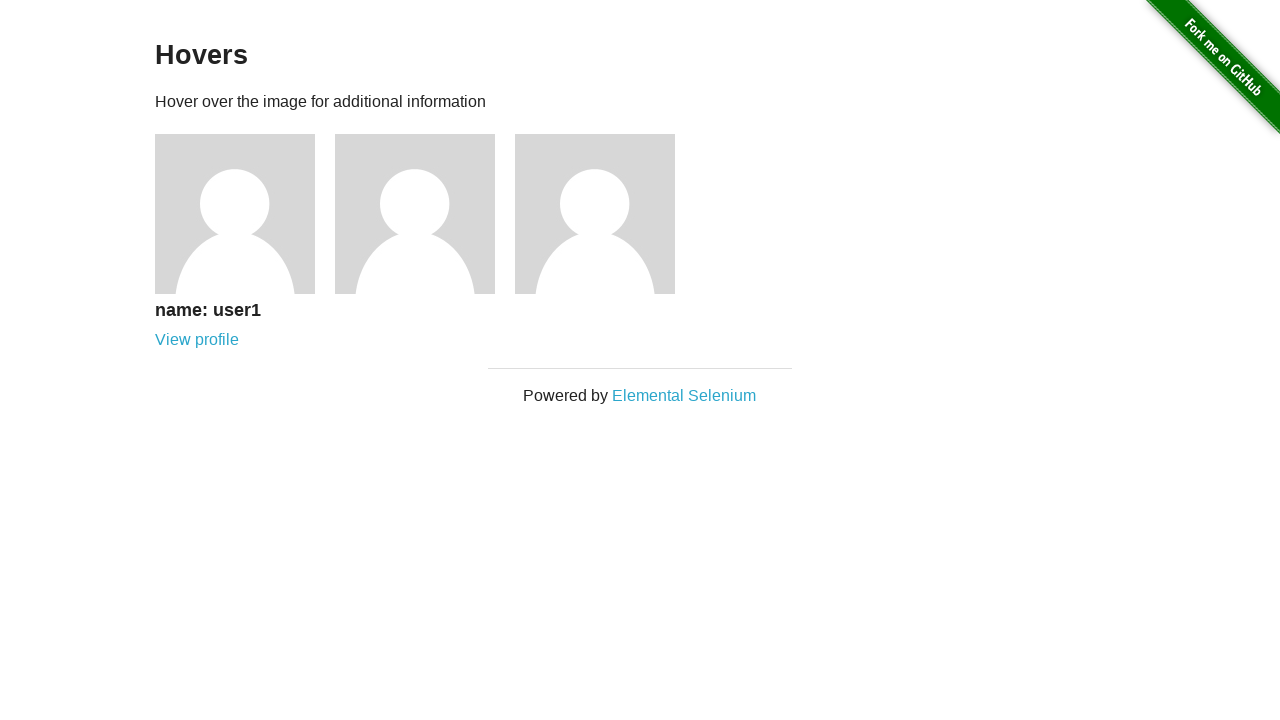